Tests simple JavaScript alert handling by clicking a button that triggers an alert and accepting it

Starting URL: https://testpages.eviltester.com/styled/alerts/alert-test.html

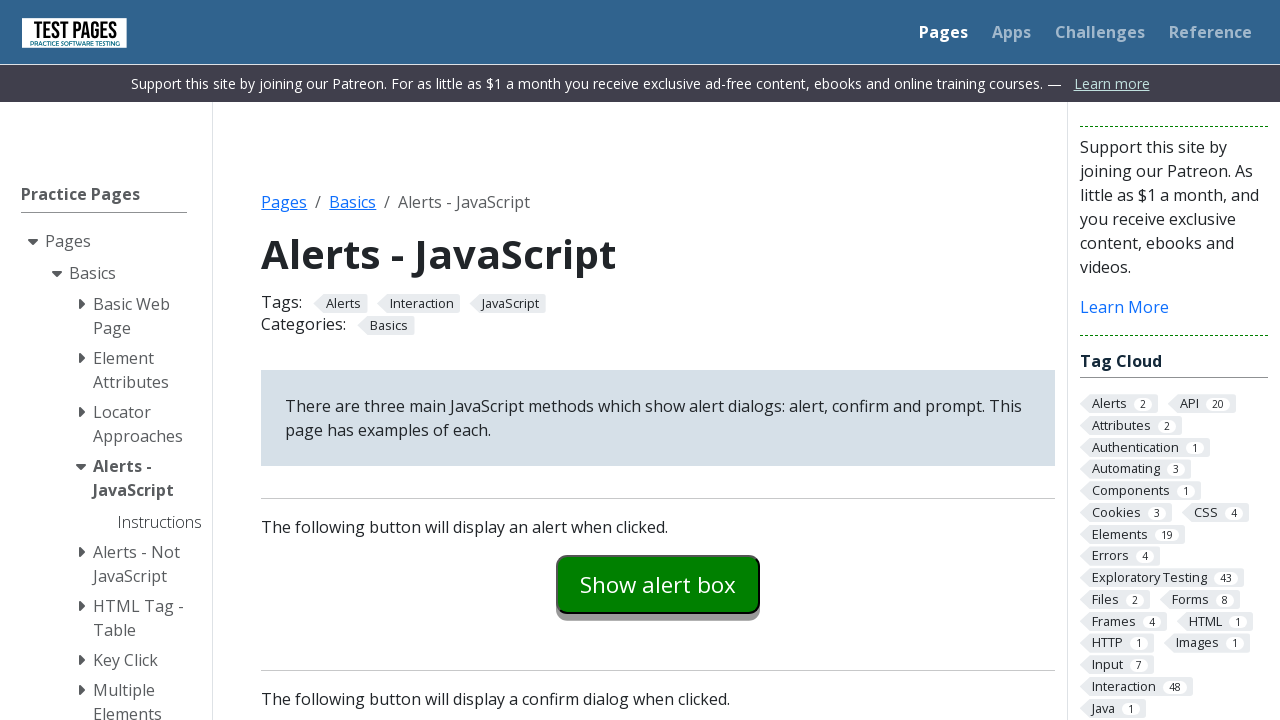

Set up dialog handler to automatically accept alerts
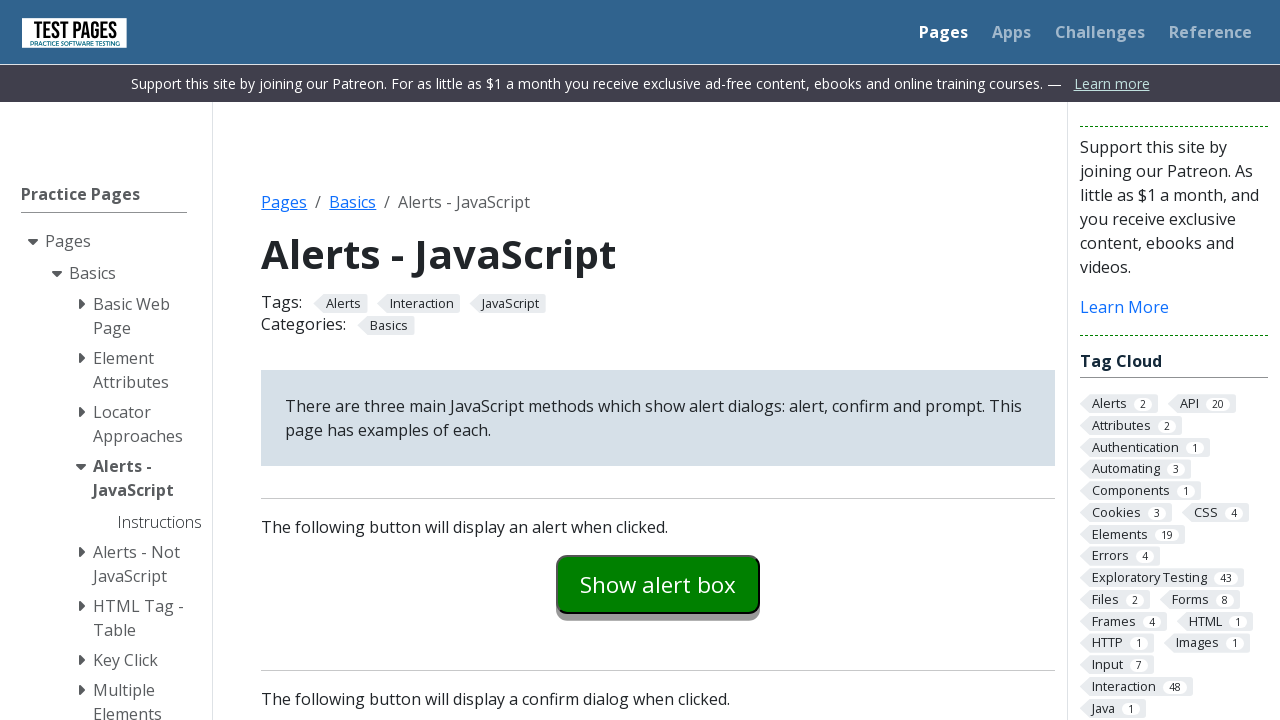

Clicked button to trigger simple alert dialog at (658, 584) on #alertexamples
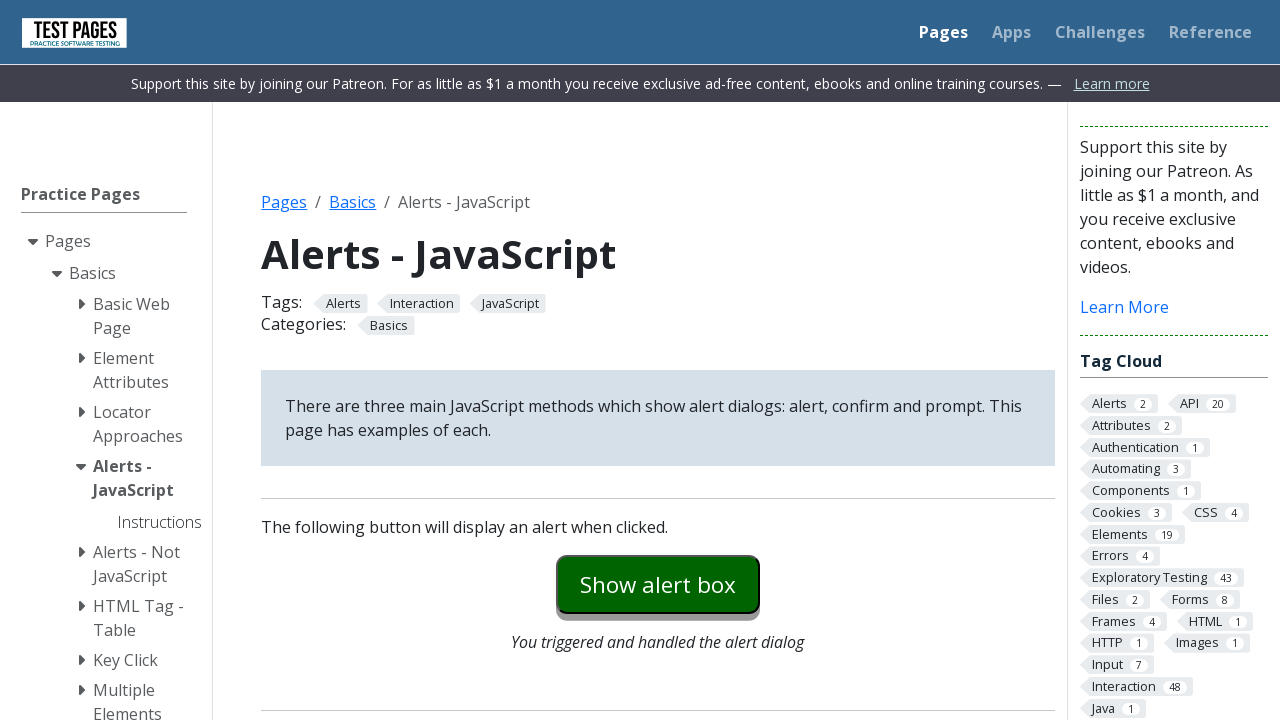

Confirmed alert was triggered and accepted - confirmation message displayed
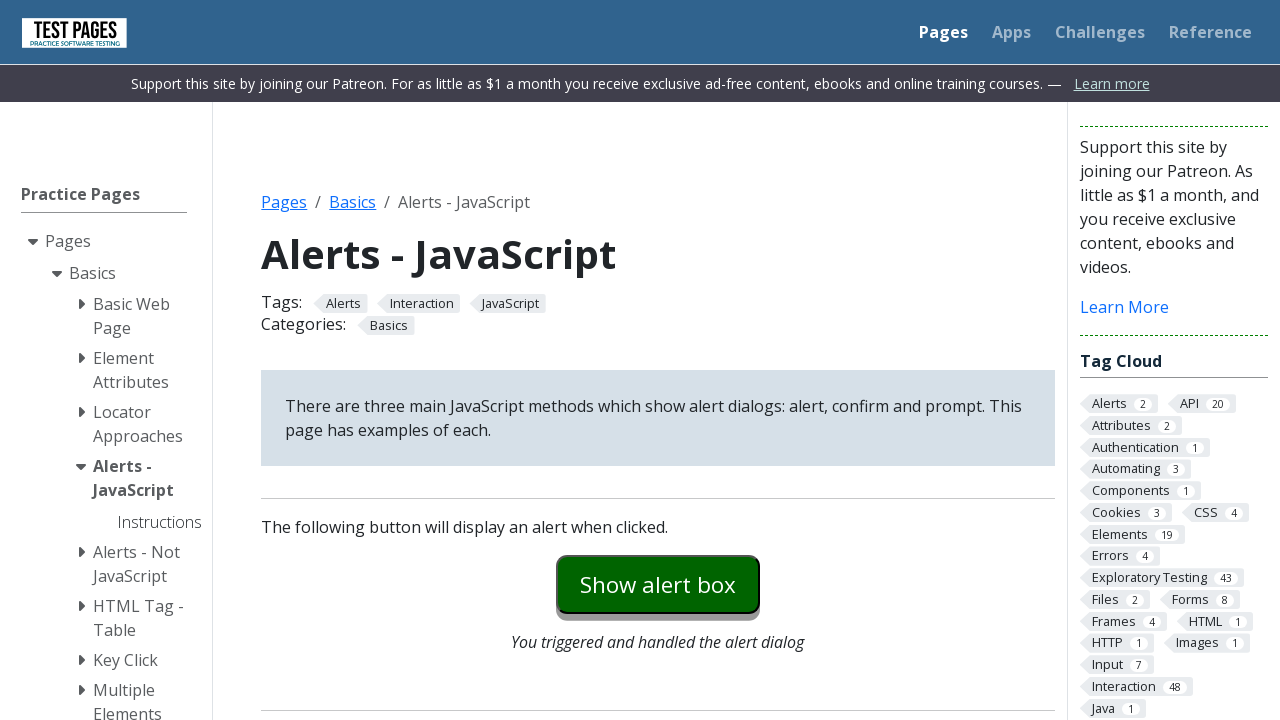

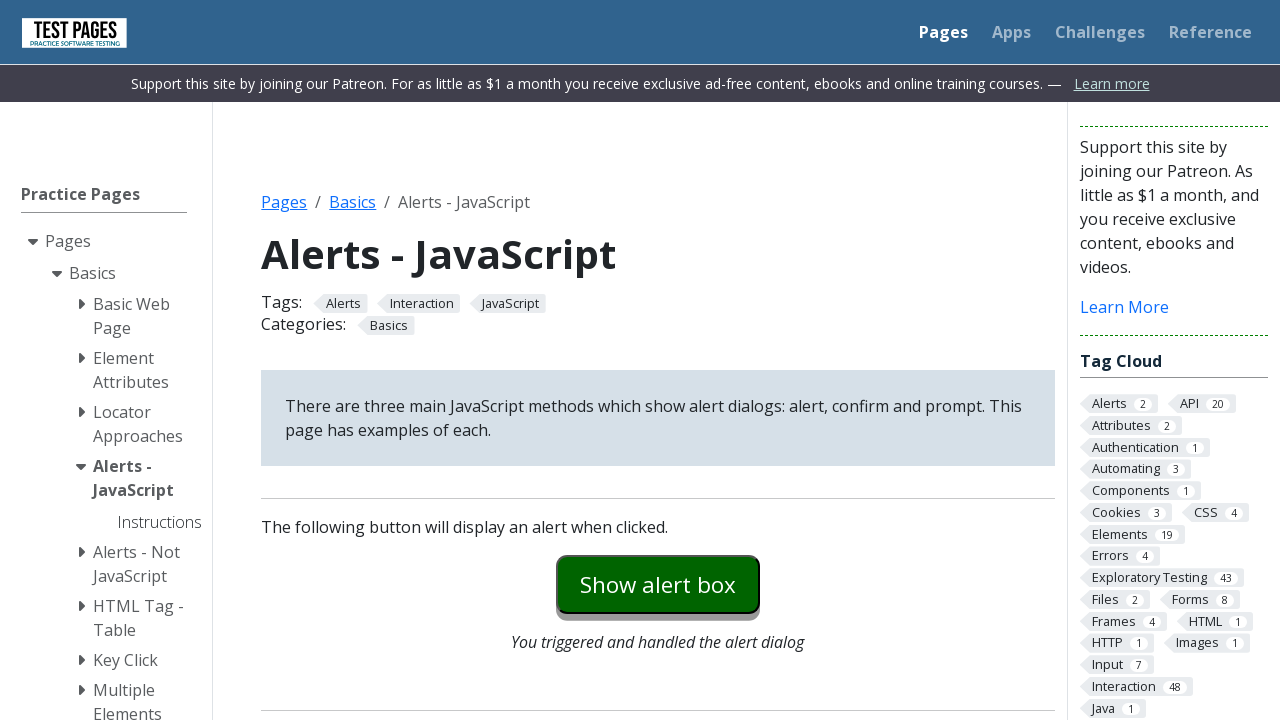